Navigates to the NSE India live equity market page and verifies the page loads by checking the title

Starting URL: https://www.nseindia.com/market-data/live-equity-market

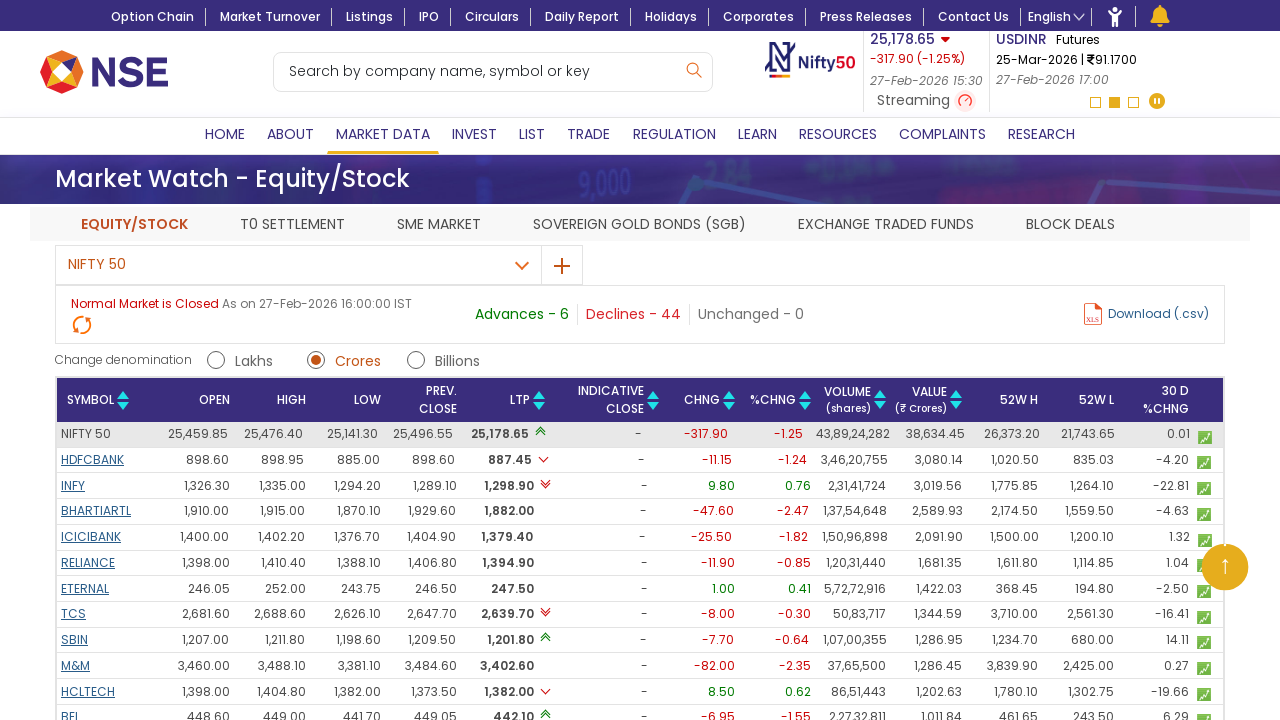

Waited for page to reach domcontentloaded state
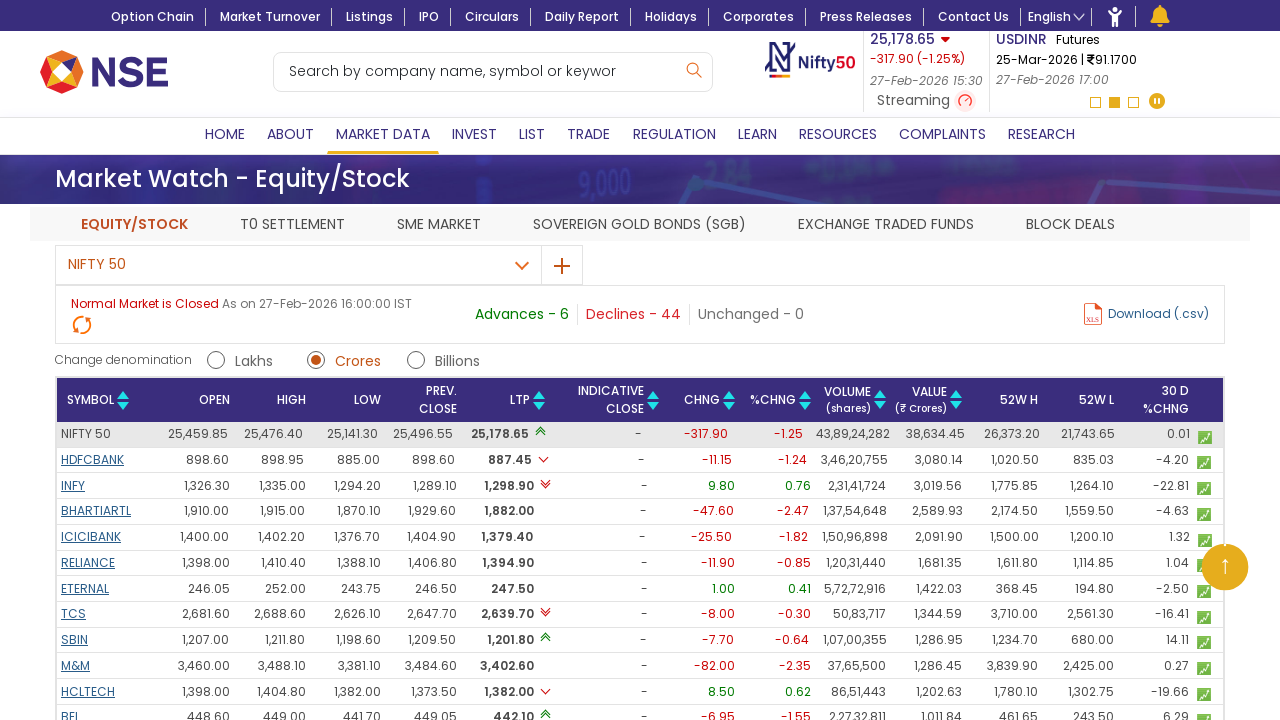

Retrieved page title: 'Equity Market Watch, Live Nifty & Sensex Charts & News - NSE India'
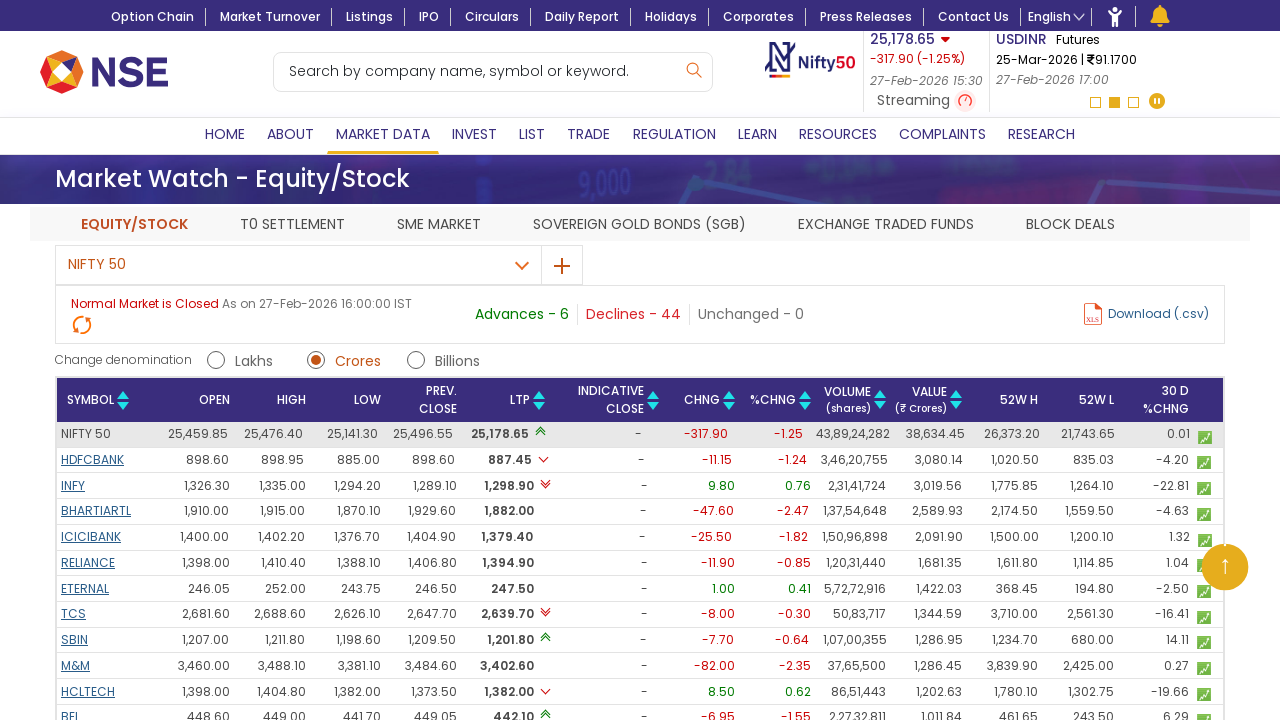

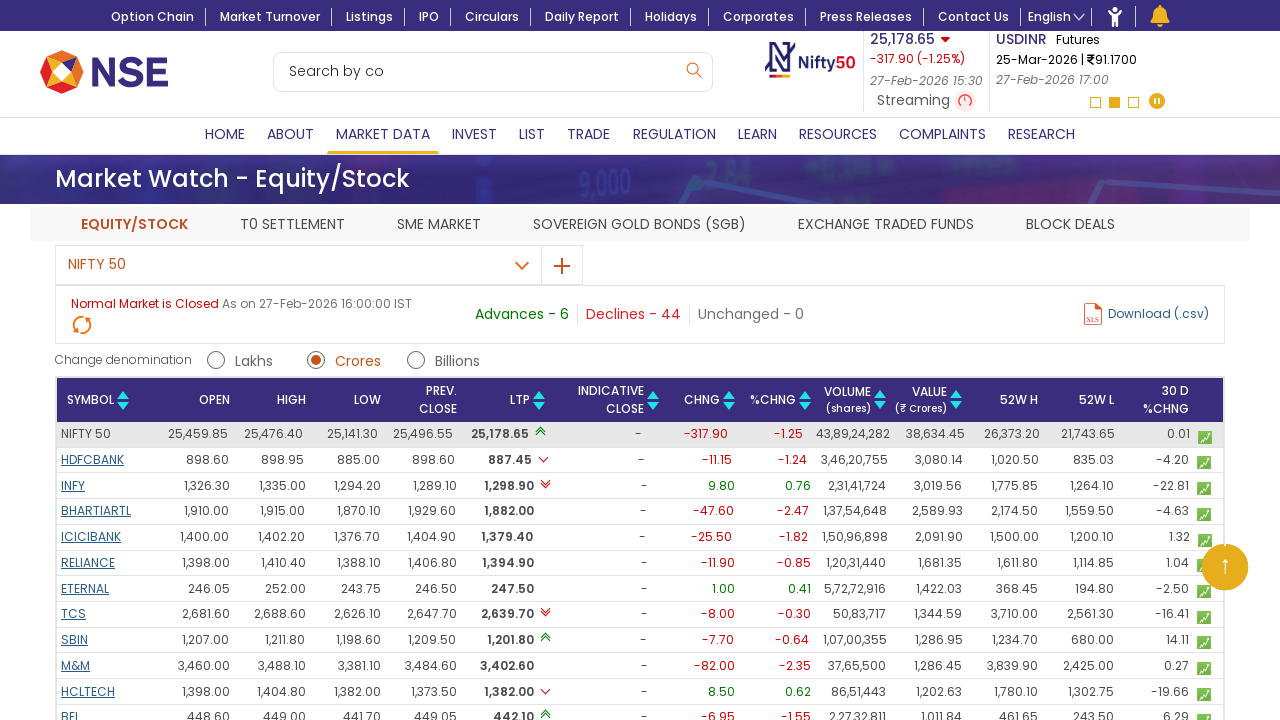